Tests handling a JavaScript confirm dialog by clicking a button that triggers a confirm alert, dismissing it (clicking Cancel), and verifying the result message.

Starting URL: https://the-internet.herokuapp.com/javascript_alerts

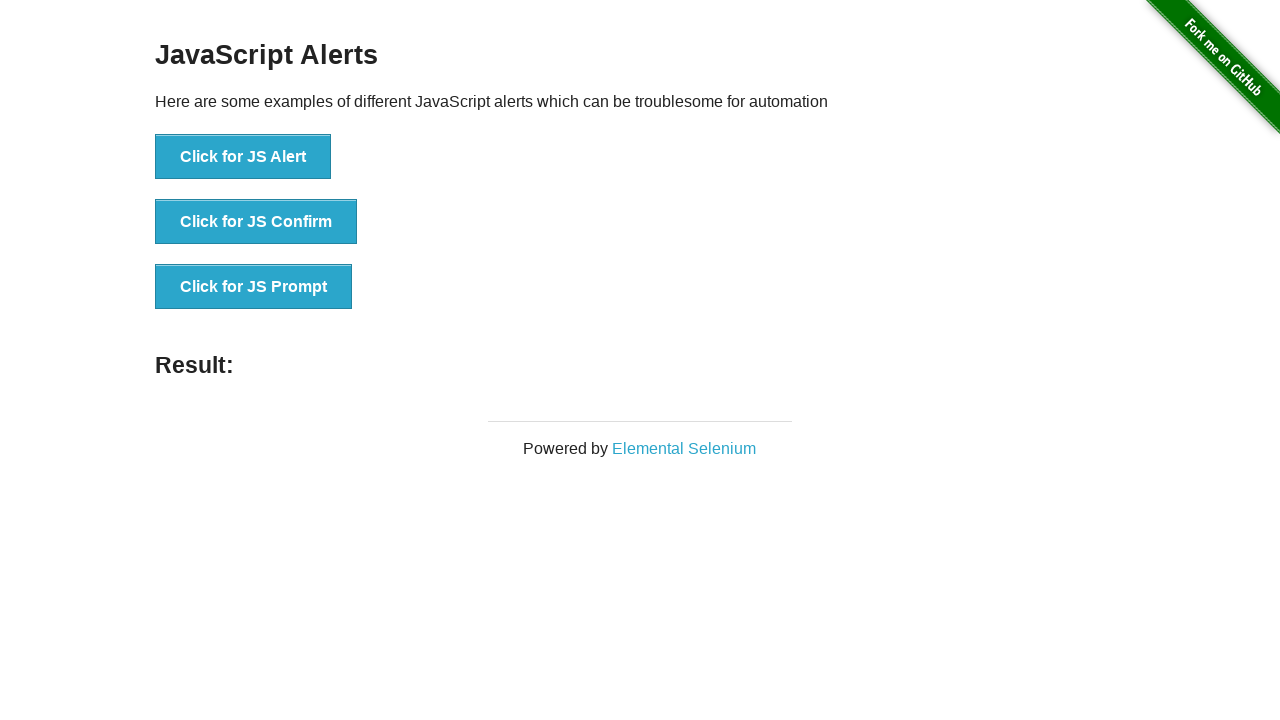

Set up dialog handler to dismiss confirm alerts
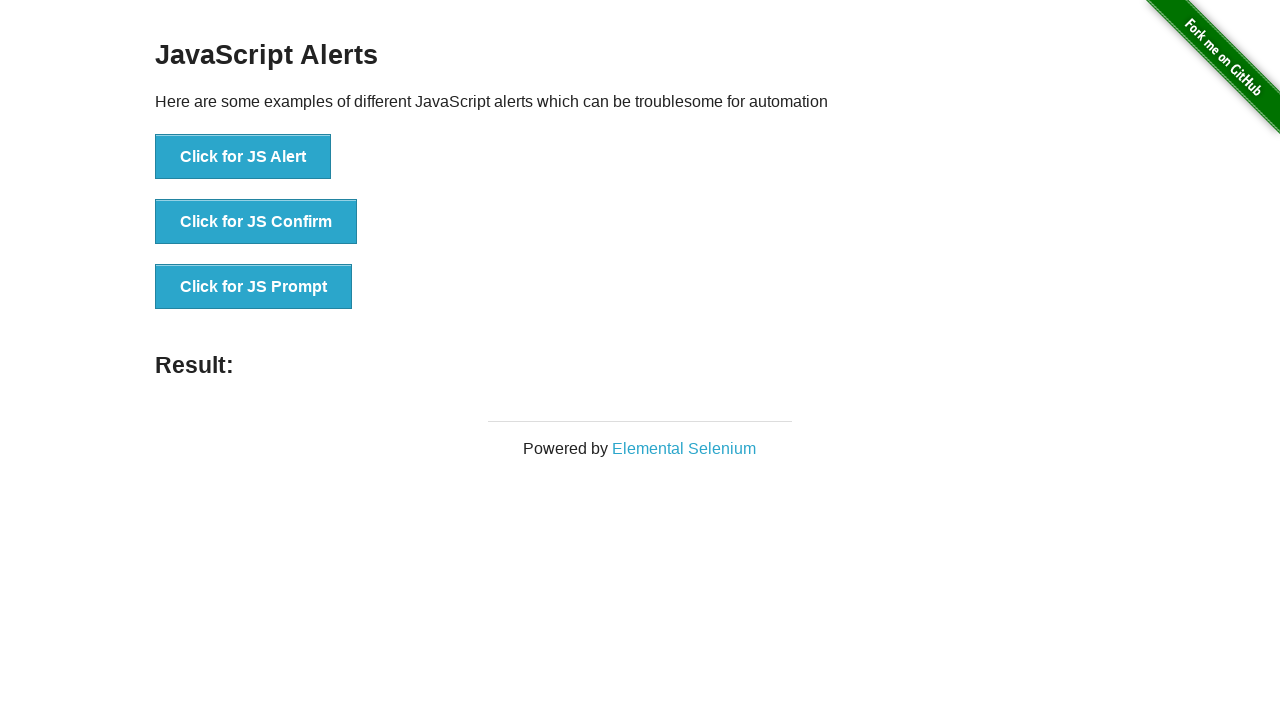

Clicked button to trigger JavaScript confirm dialog at (256, 222) on button[onclick='jsConfirm()']
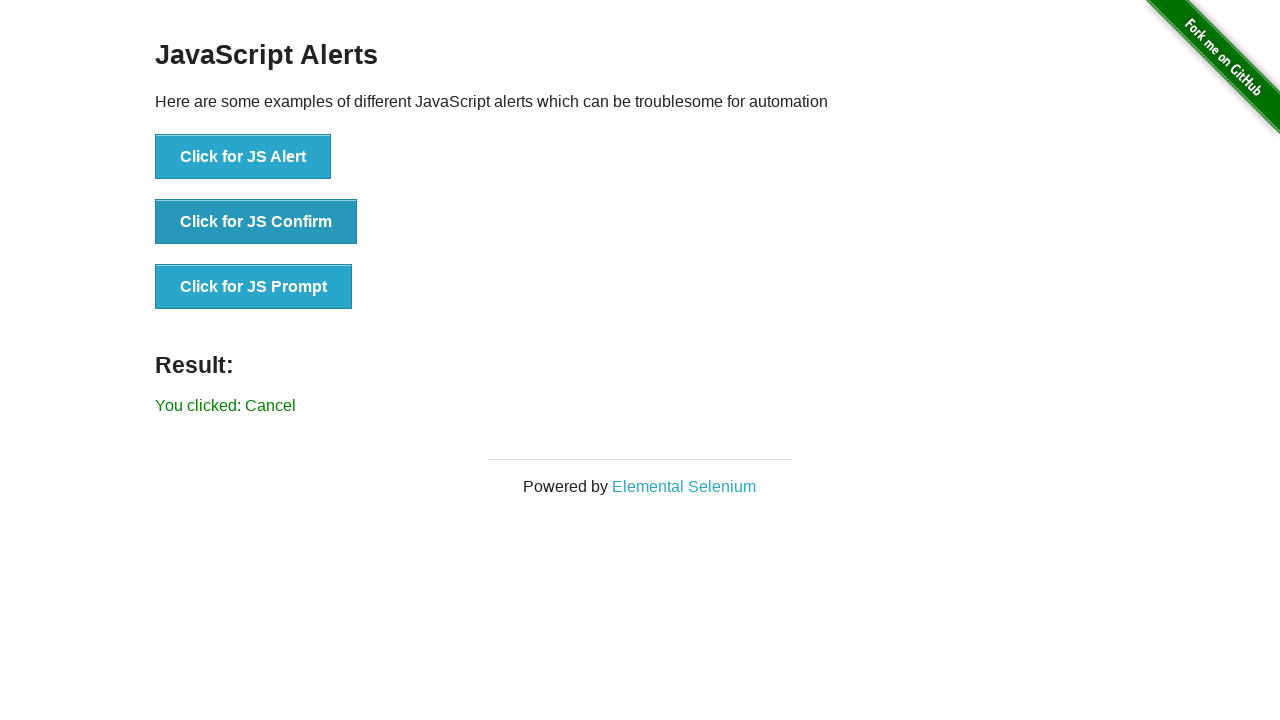

Result message element appeared after dismissing confirm dialog
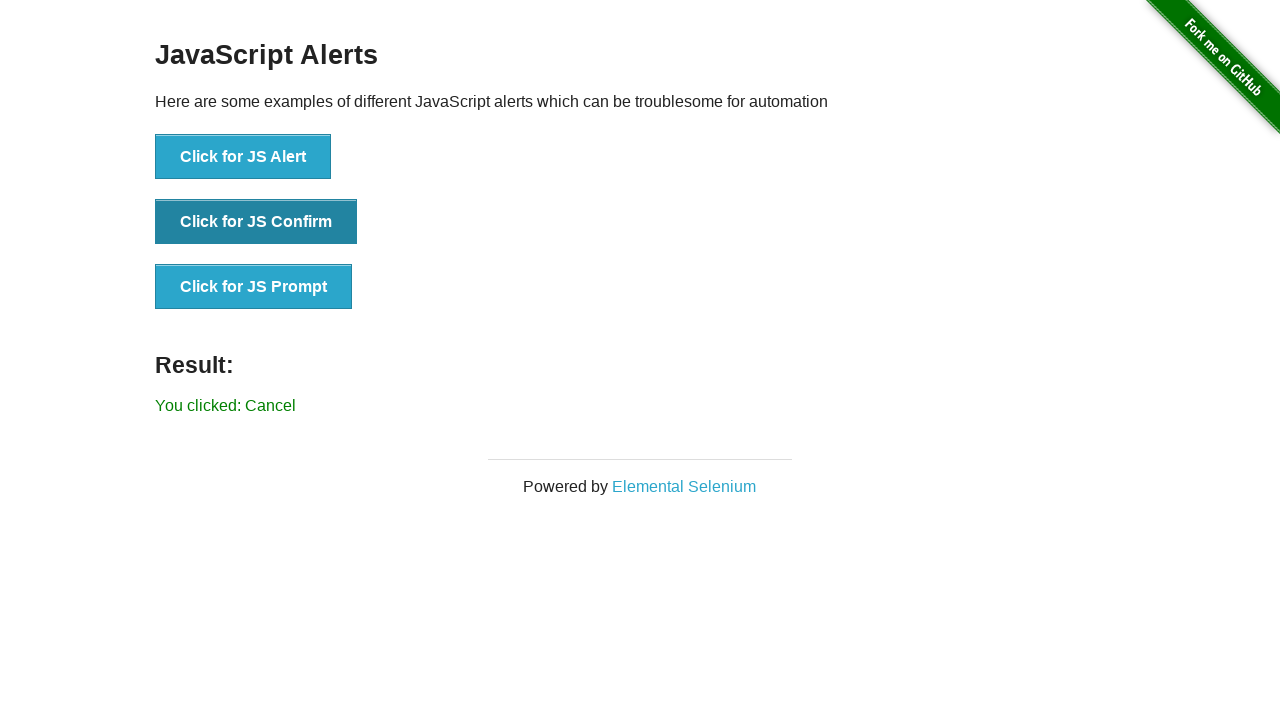

Located result message element
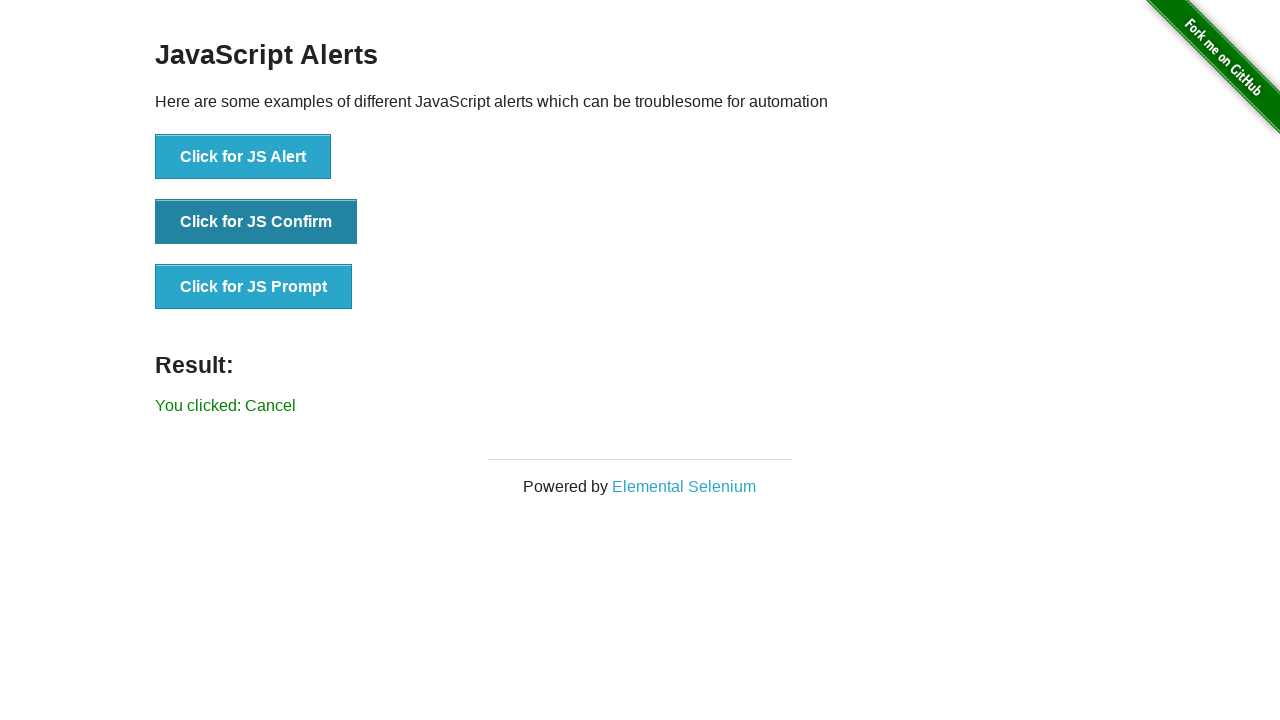

Verified result message shows 'You clicked: Cancel'
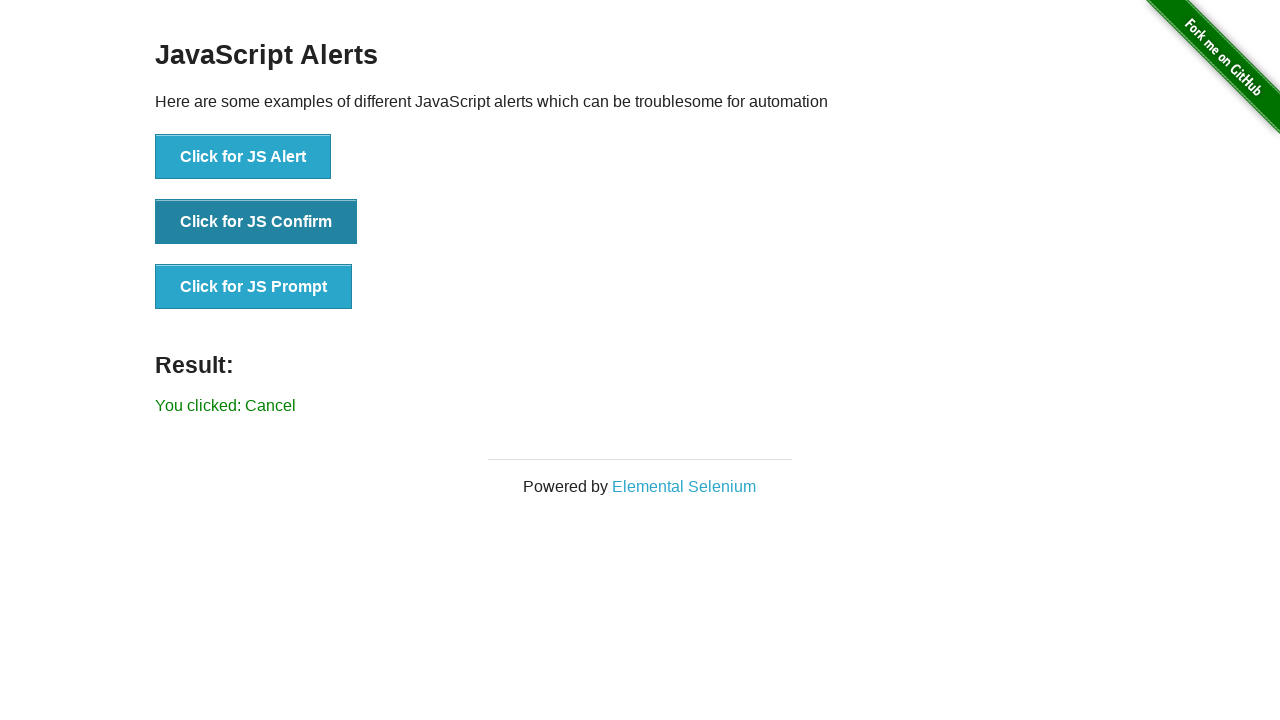

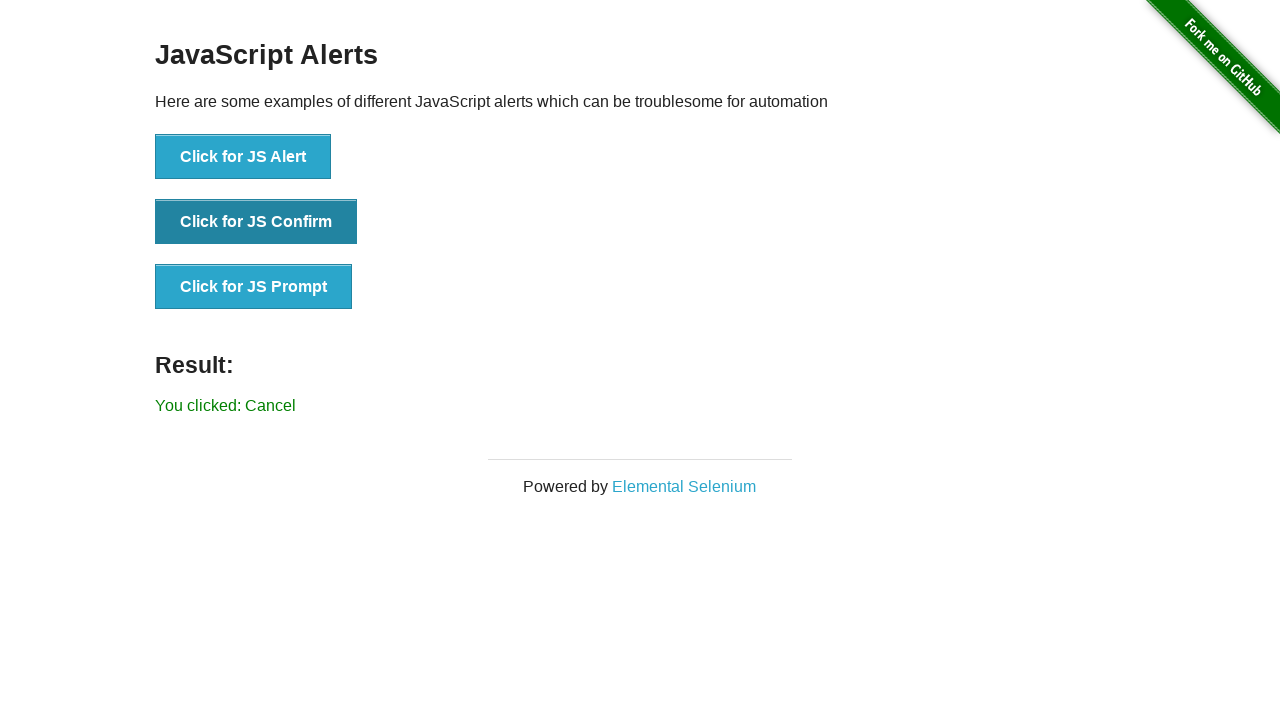